Tests opting out of A/B tests by adding an opt-out cookie before visiting the test page, then navigating to the A/B test page and verifying opt-out.

Starting URL: http://the-internet.herokuapp.com

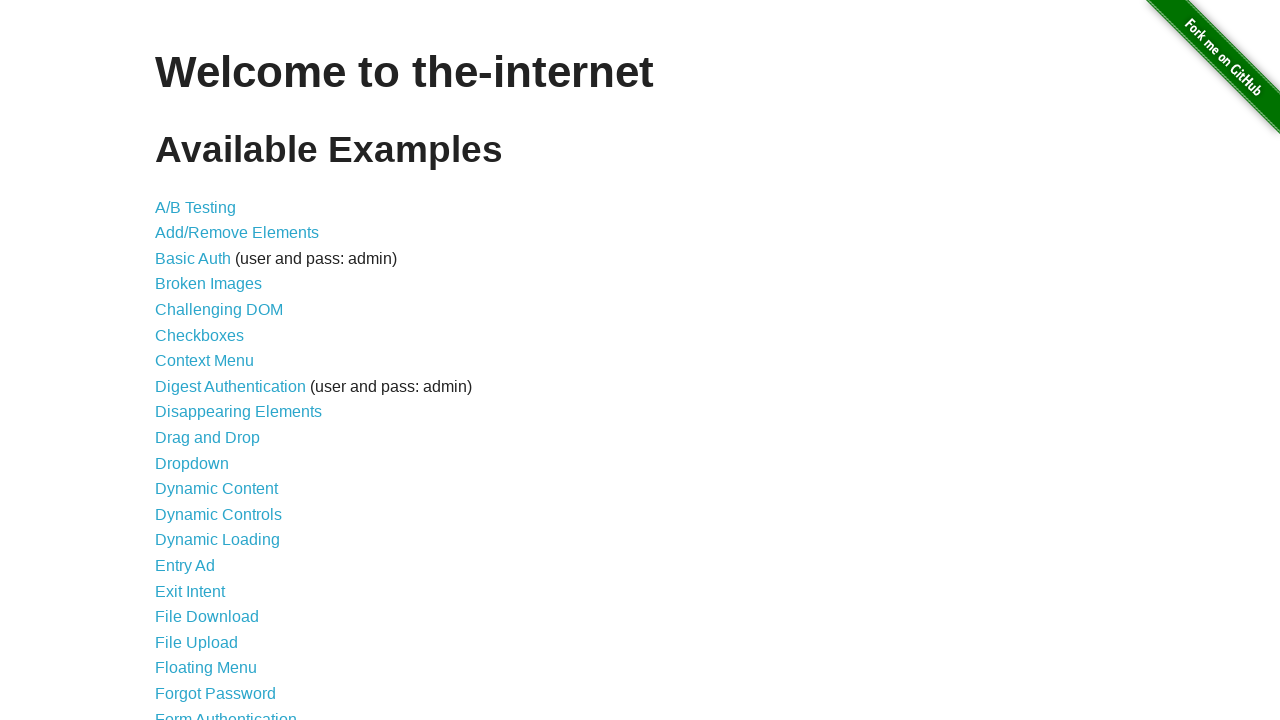

Added optimizelyOptOut cookie to opt out of A/B tests
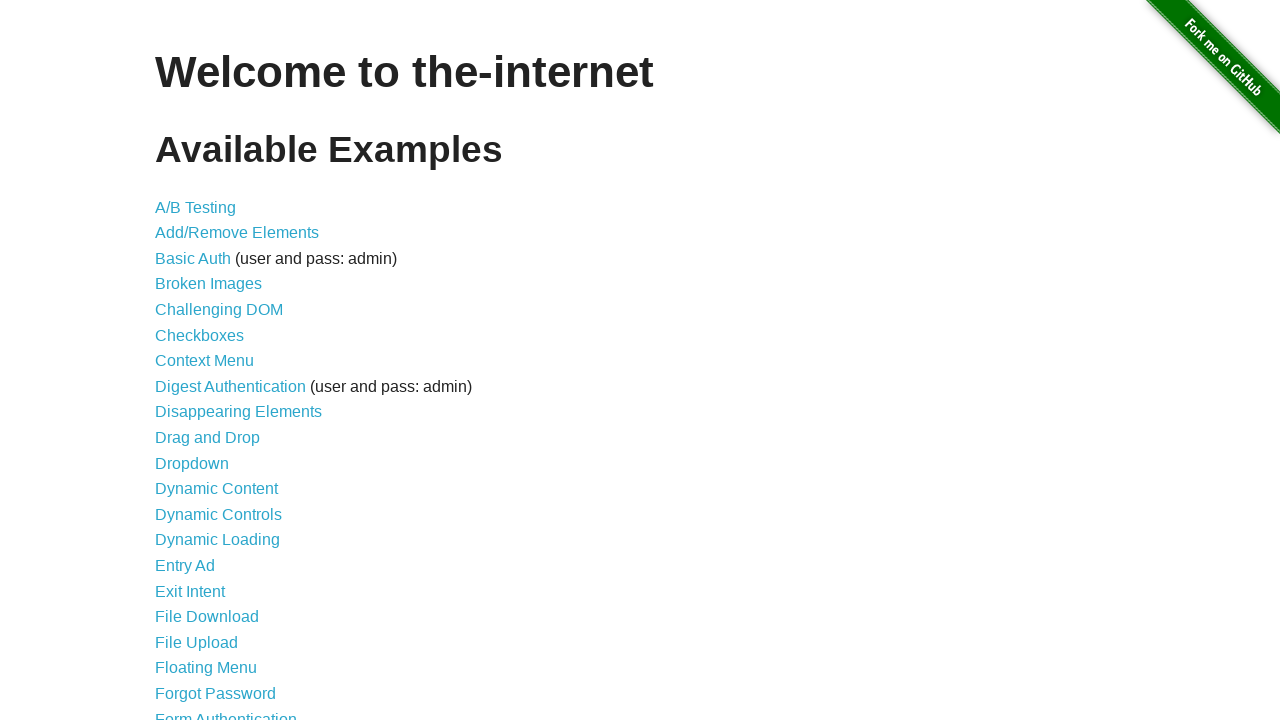

Navigated to A/B test page
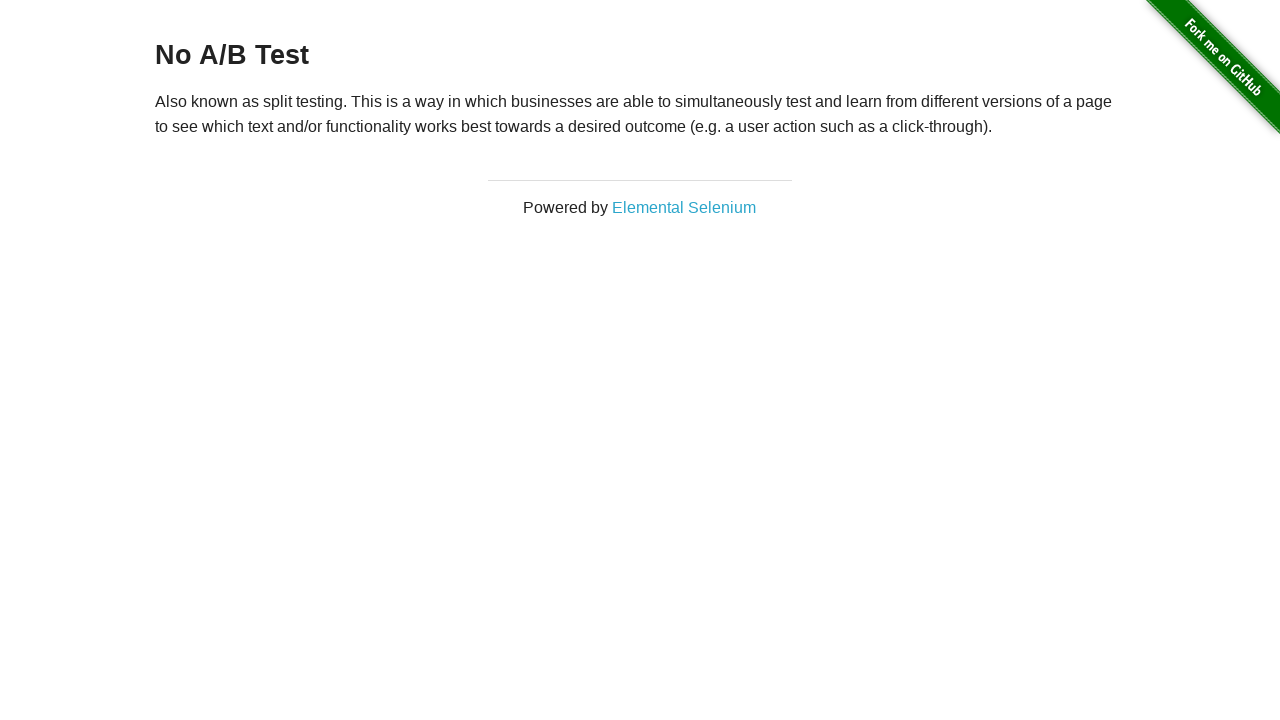

Retrieved heading text from page
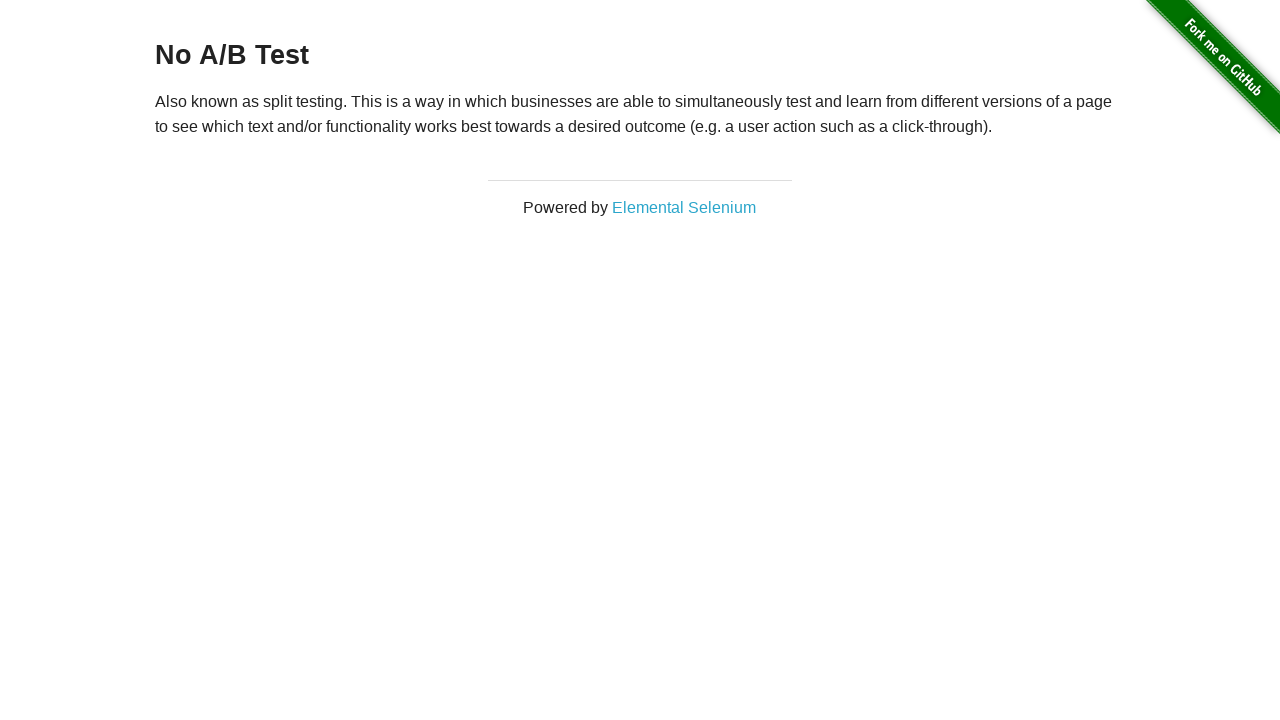

Verified opt-out successful: heading displays 'No A/B Test'
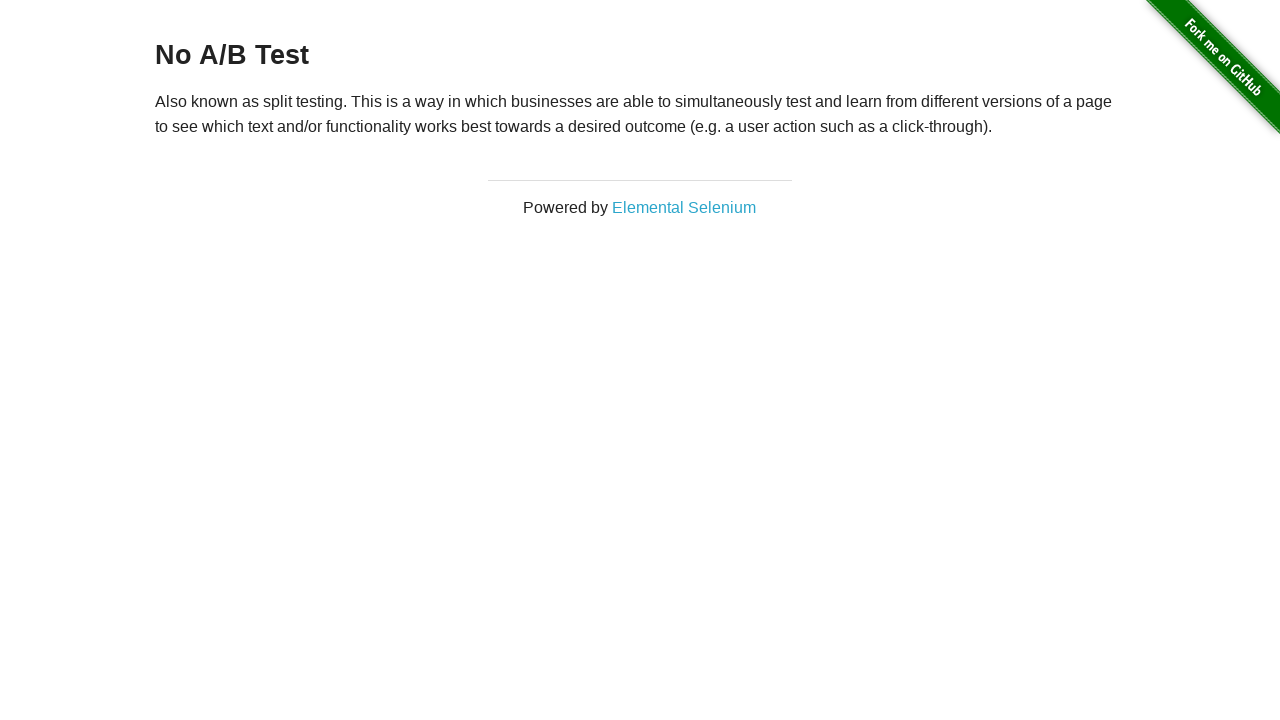

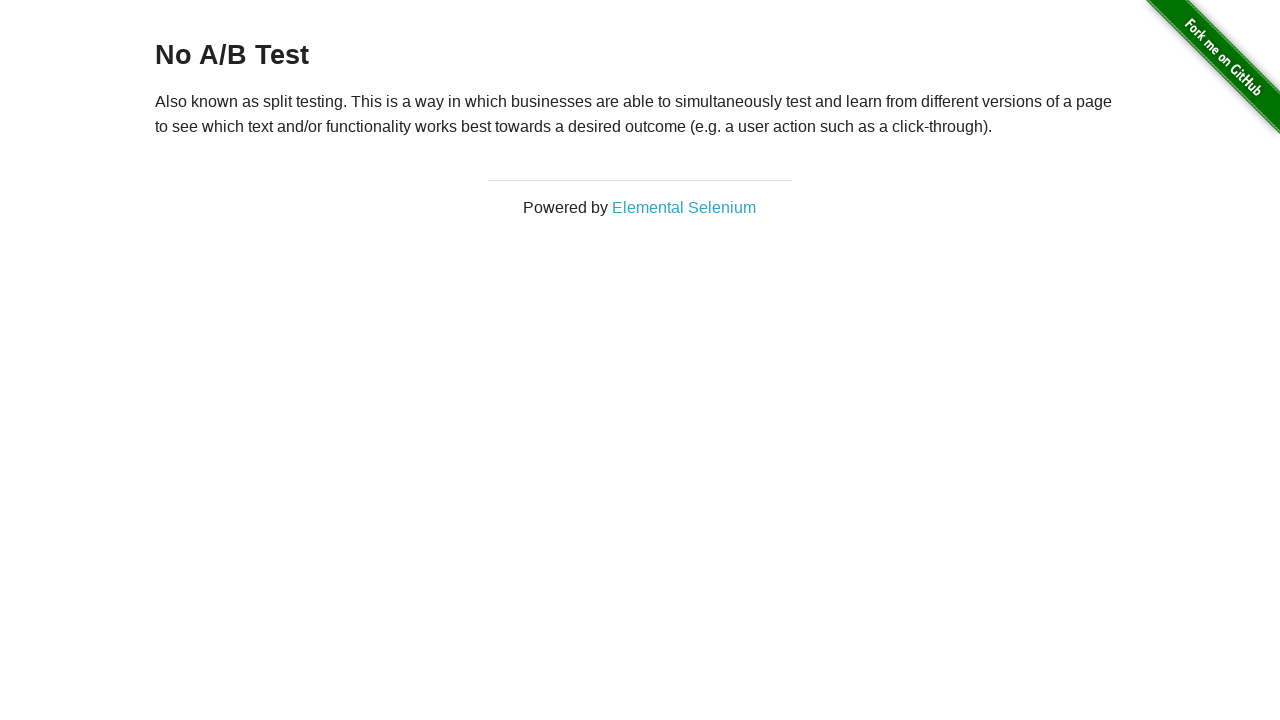